Navigates to a Selenium course content page and clicks on a "Model Resumes" element

Starting URL: http://greenstech.in/selenium-course-content.html

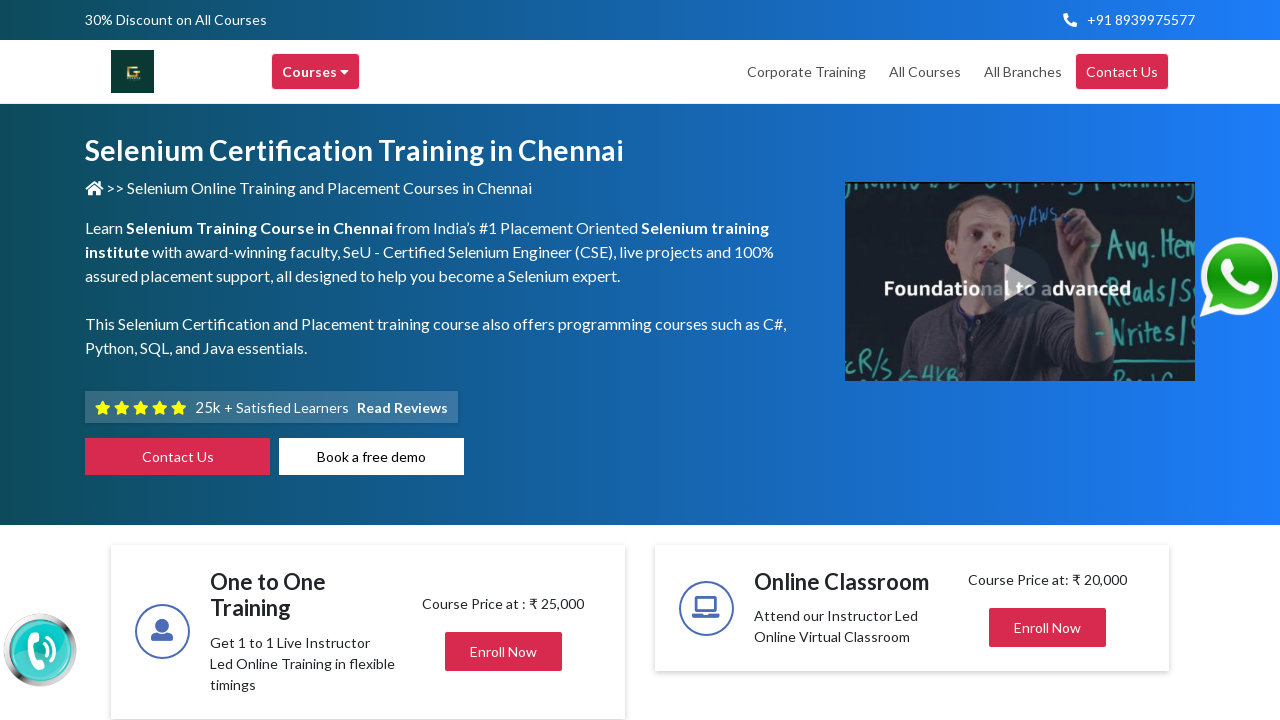

Navigated to Selenium course content page
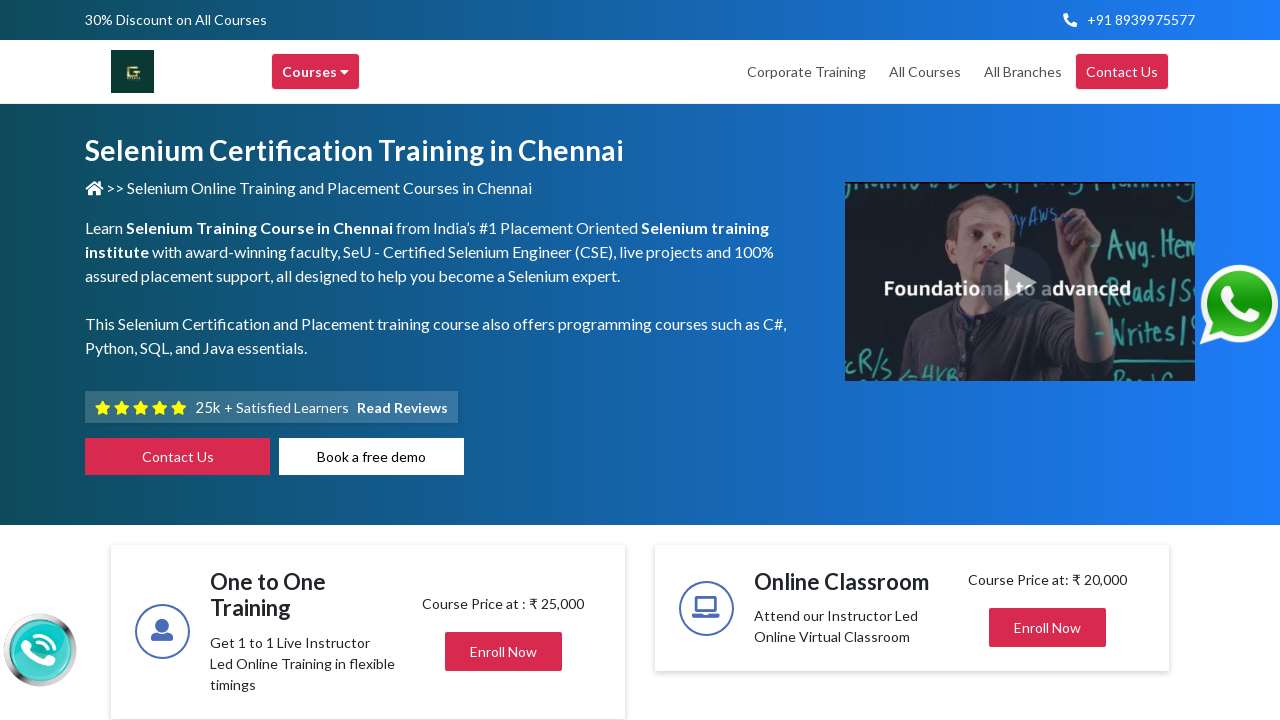

Clicked on Model Resumes element at (1048, 360) on div[title='Model Resumes']
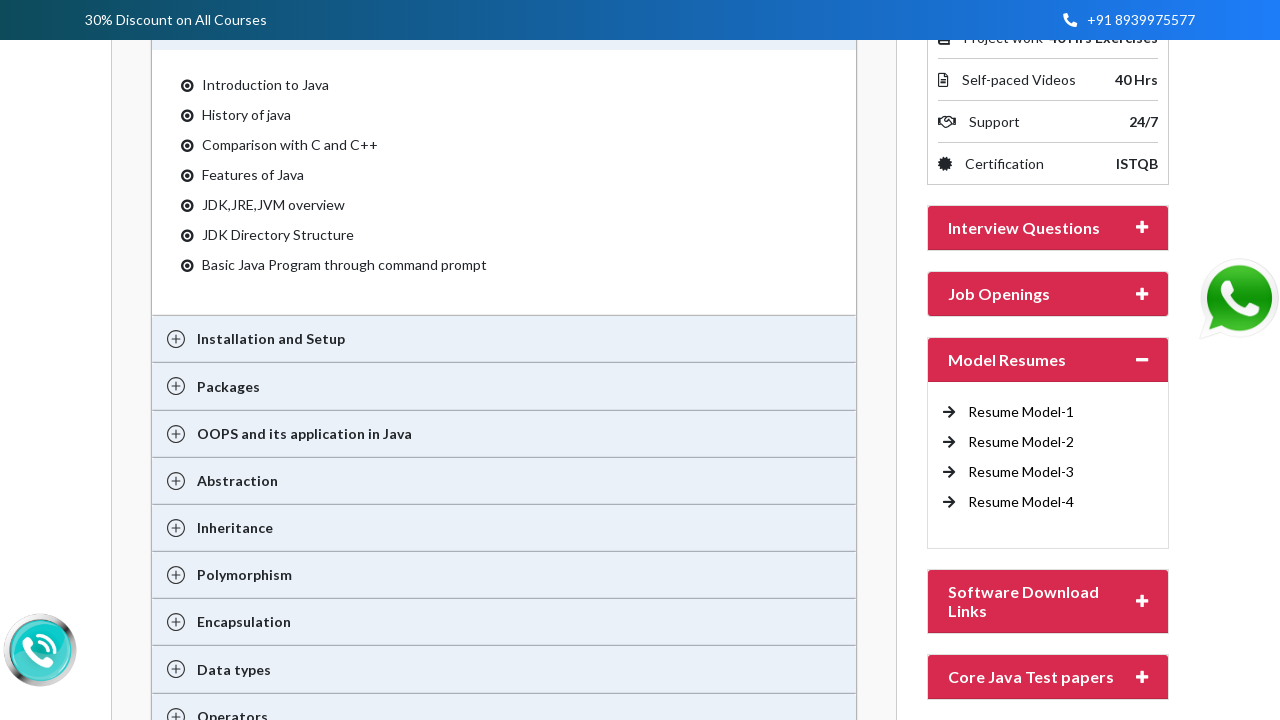

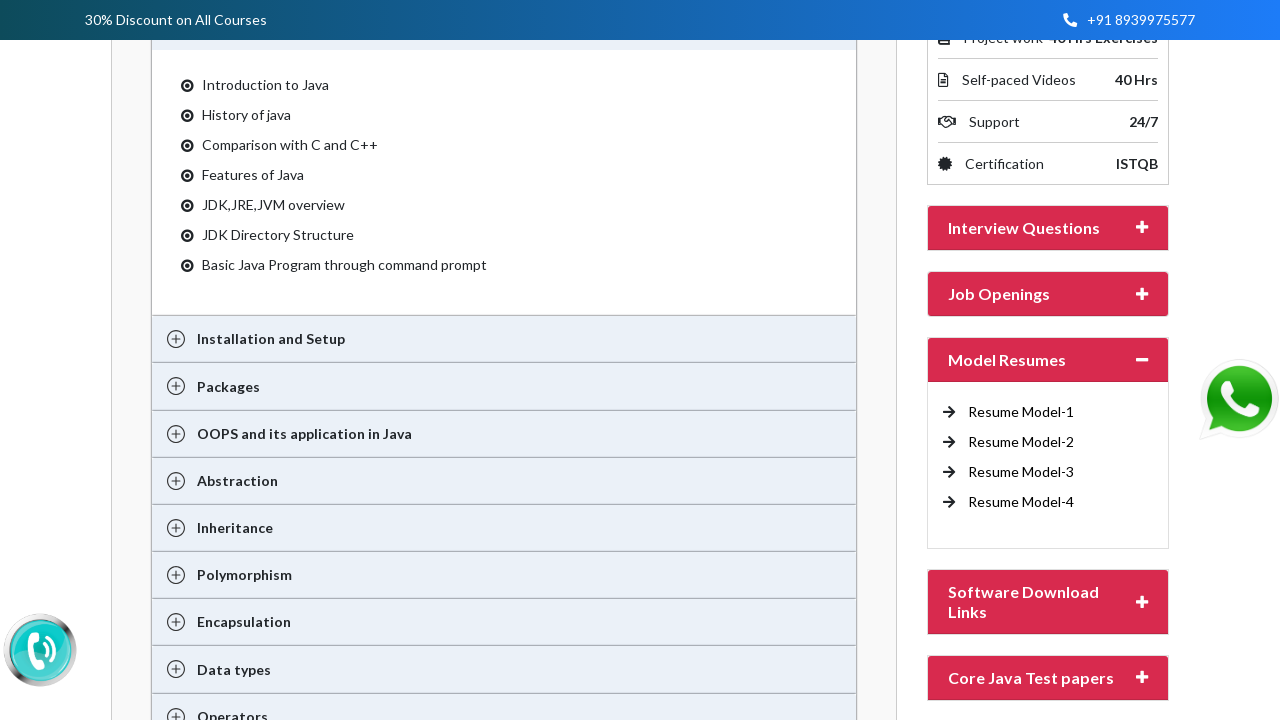